Tests simple JavaScript alert by clicking a button, accepting the alert, and verifying the confirmation message

Starting URL: http://the-internet.herokuapp.com/javascript_alerts

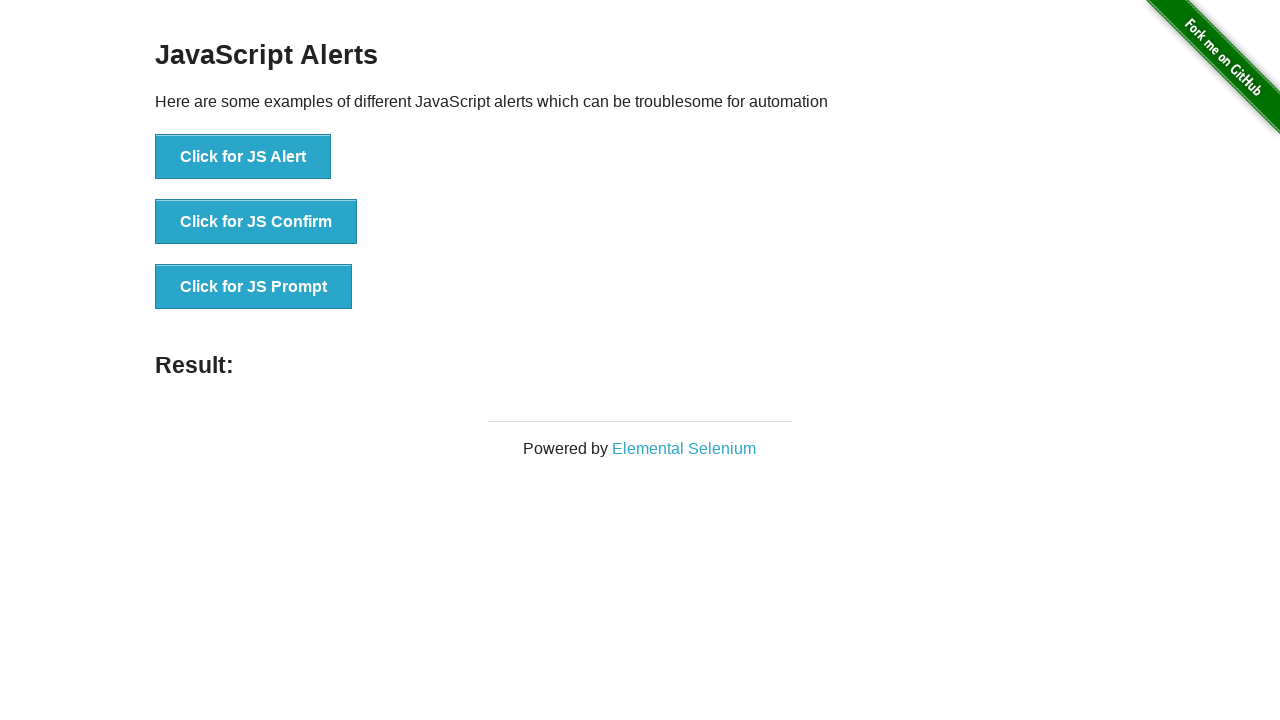

Clicked button to trigger simple JavaScript alert at (243, 157) on xpath=//button[text()='Click for JS Alert']
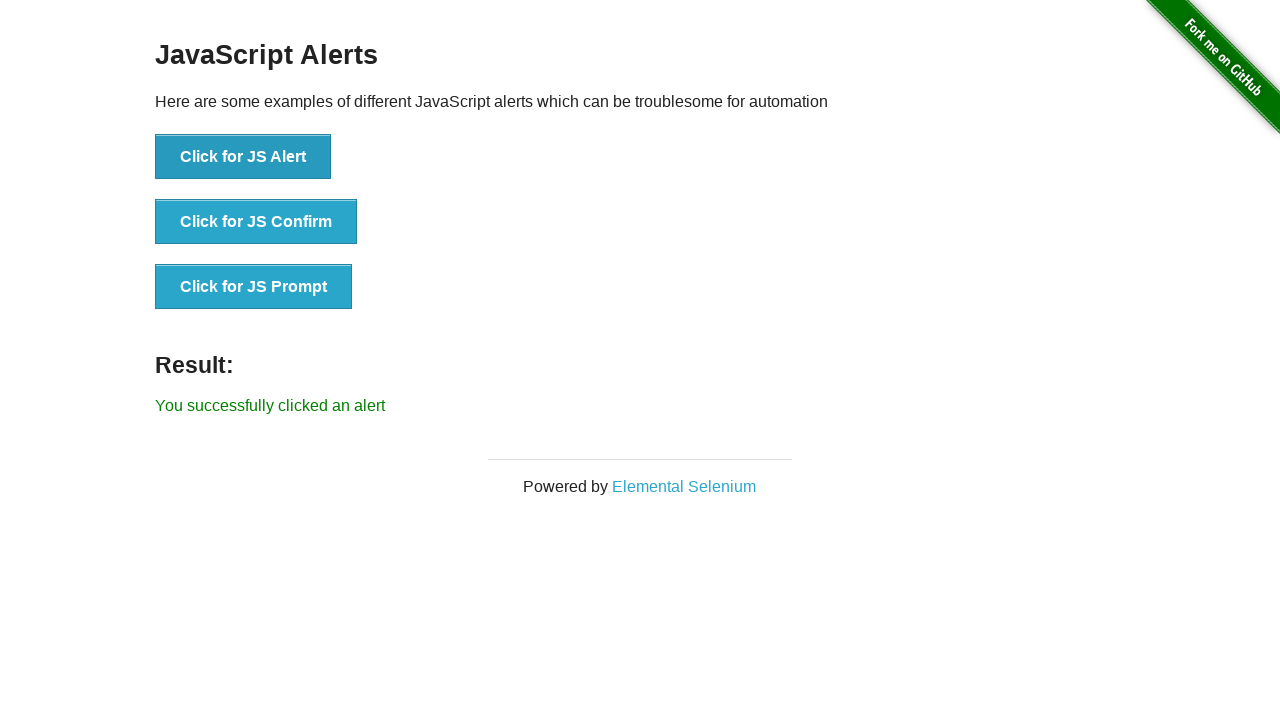

Set up dialog handler to accept the alert
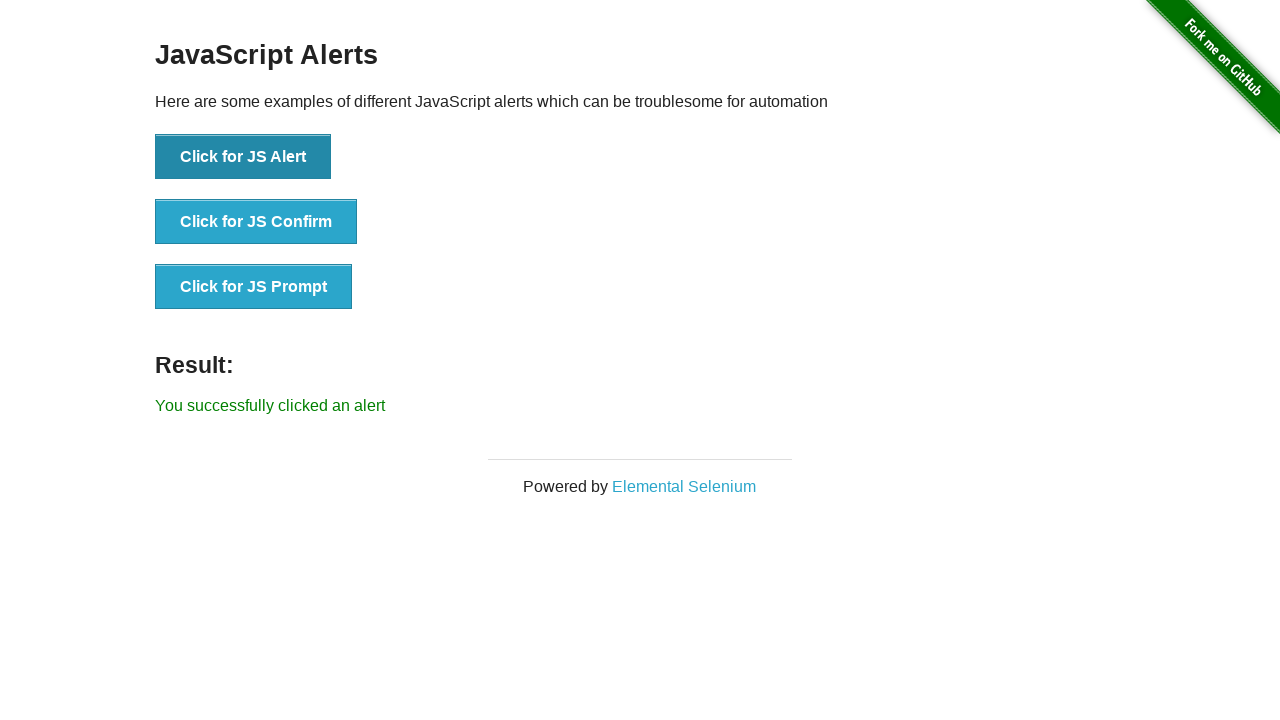

Waited for result message to appear
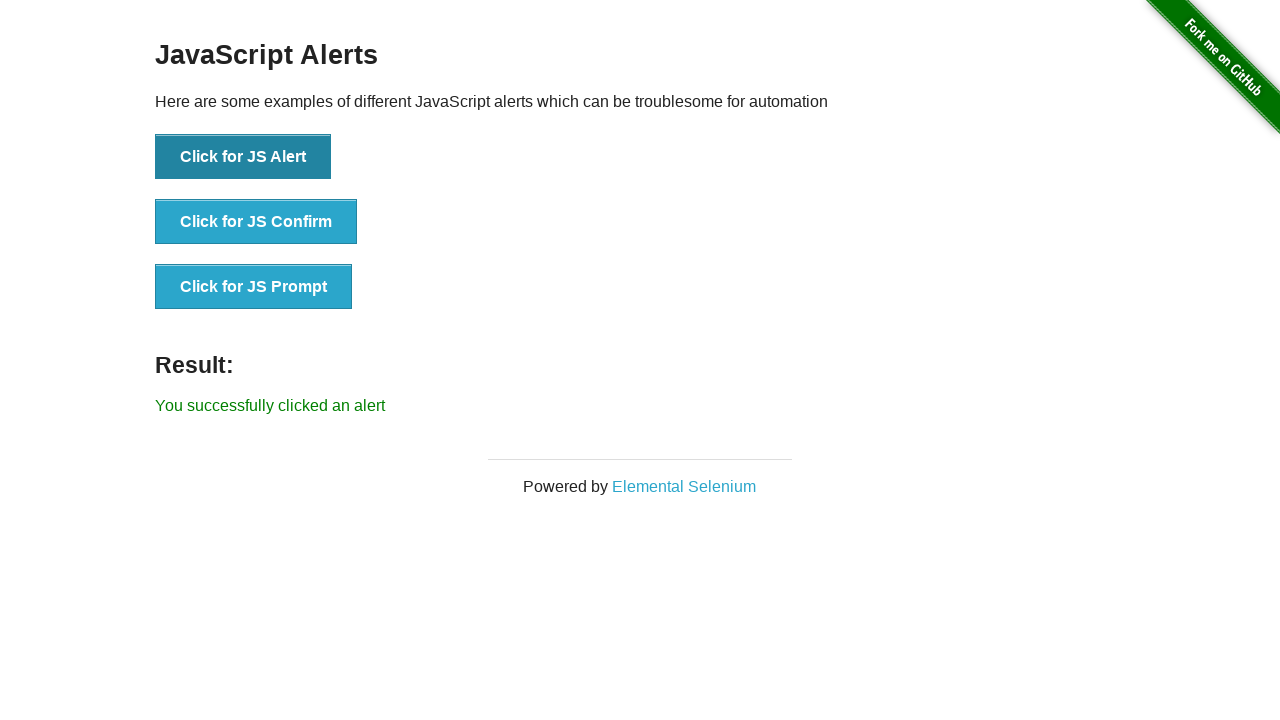

Retrieved confirmation message text
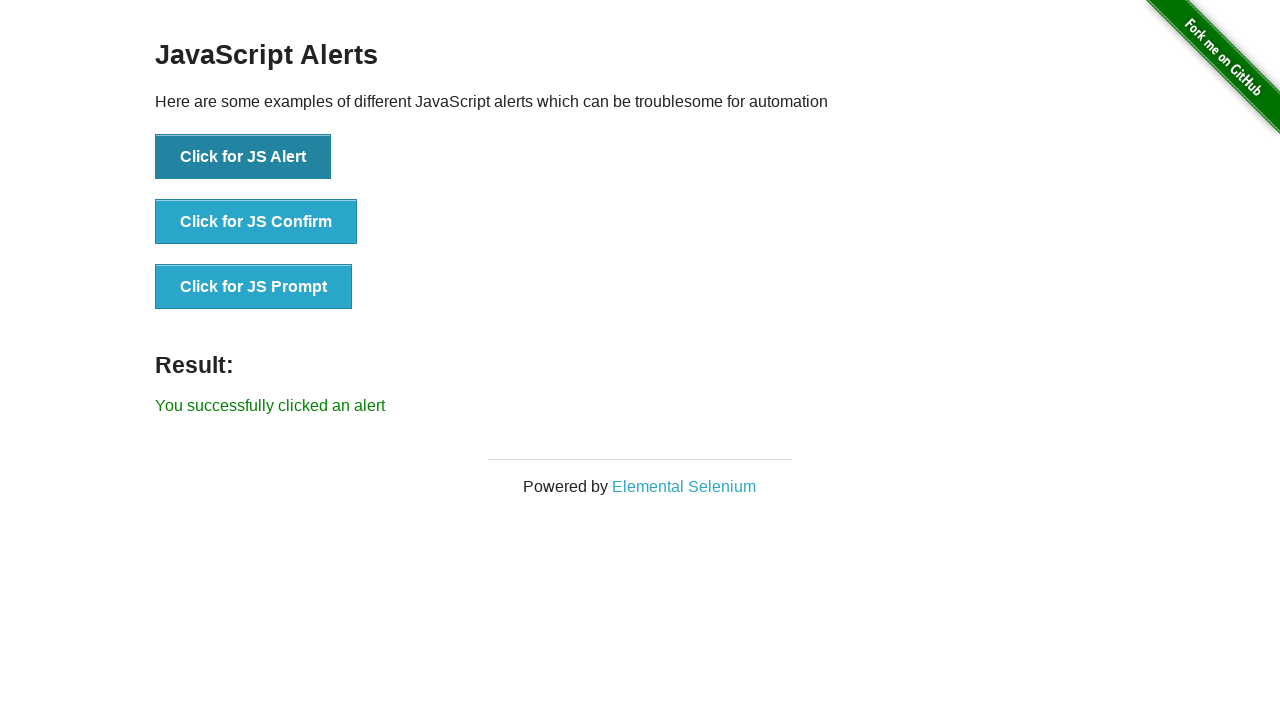

Verified confirmation message matches expected text
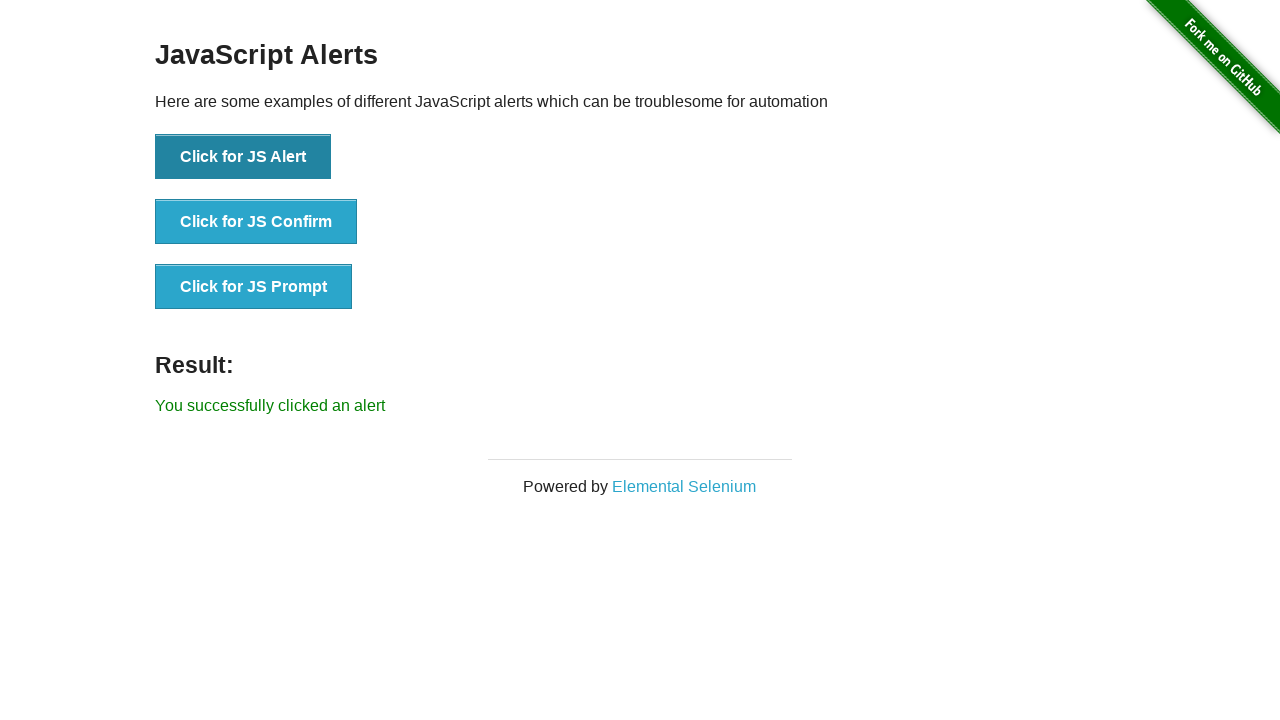

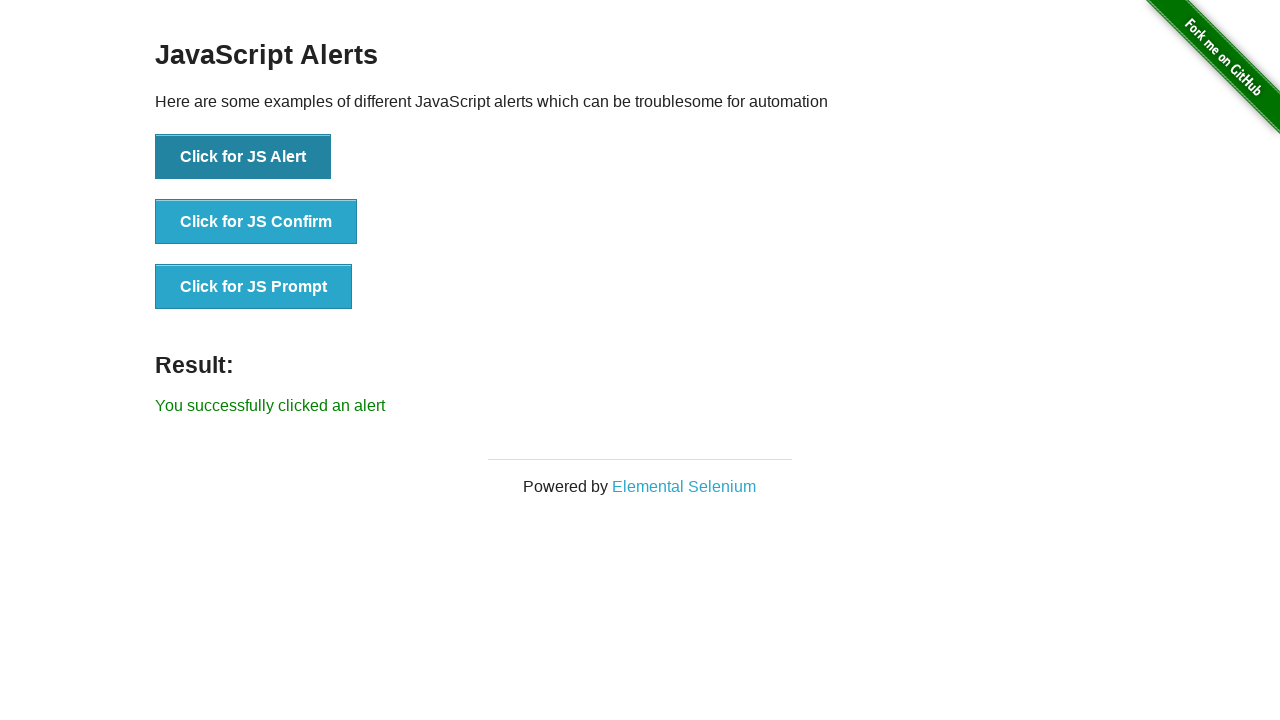